Tests JavaScript alert handling by clicking a button to trigger an alert, accepting it, then triggering another alert and dismissing it, verifying the result text each time.

Starting URL: http://demo.automationtesting.in/Alerts.html

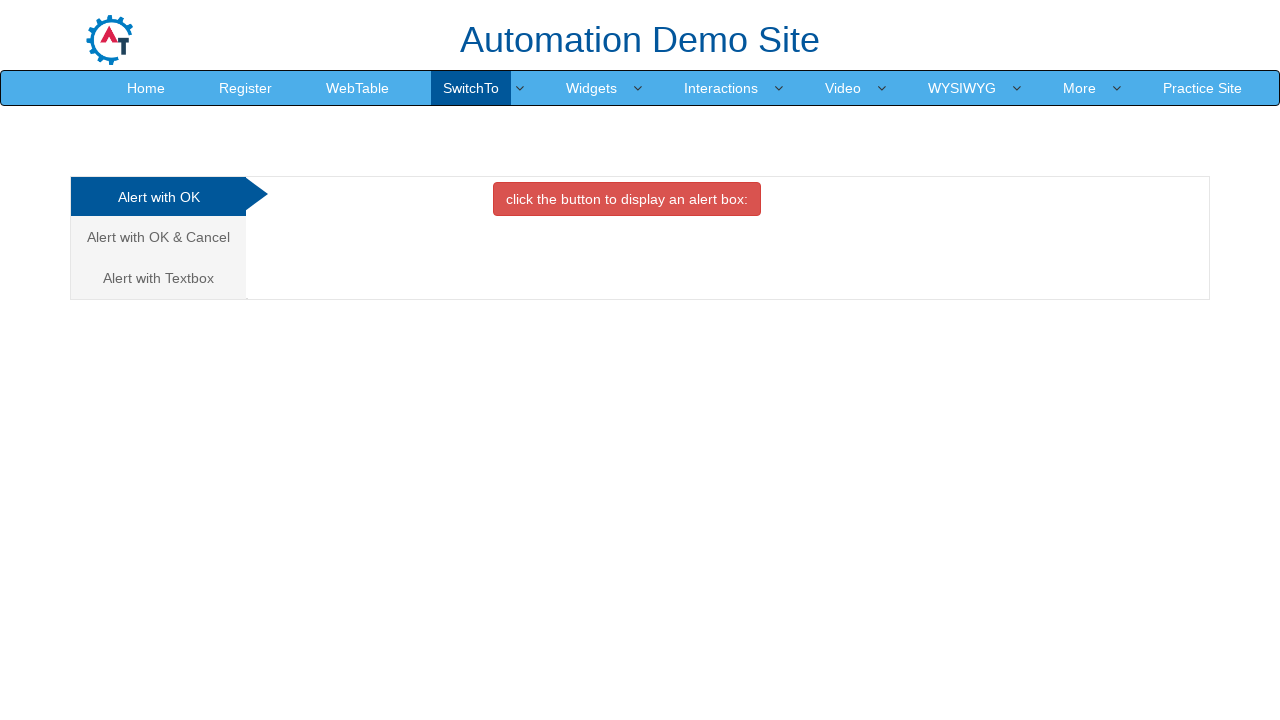

Clicked on the 'Alert with OK & Cancel' tab at (158, 237) on xpath=/html/body/div[1]/div/div/div/div[1]/ul/li[2]/a
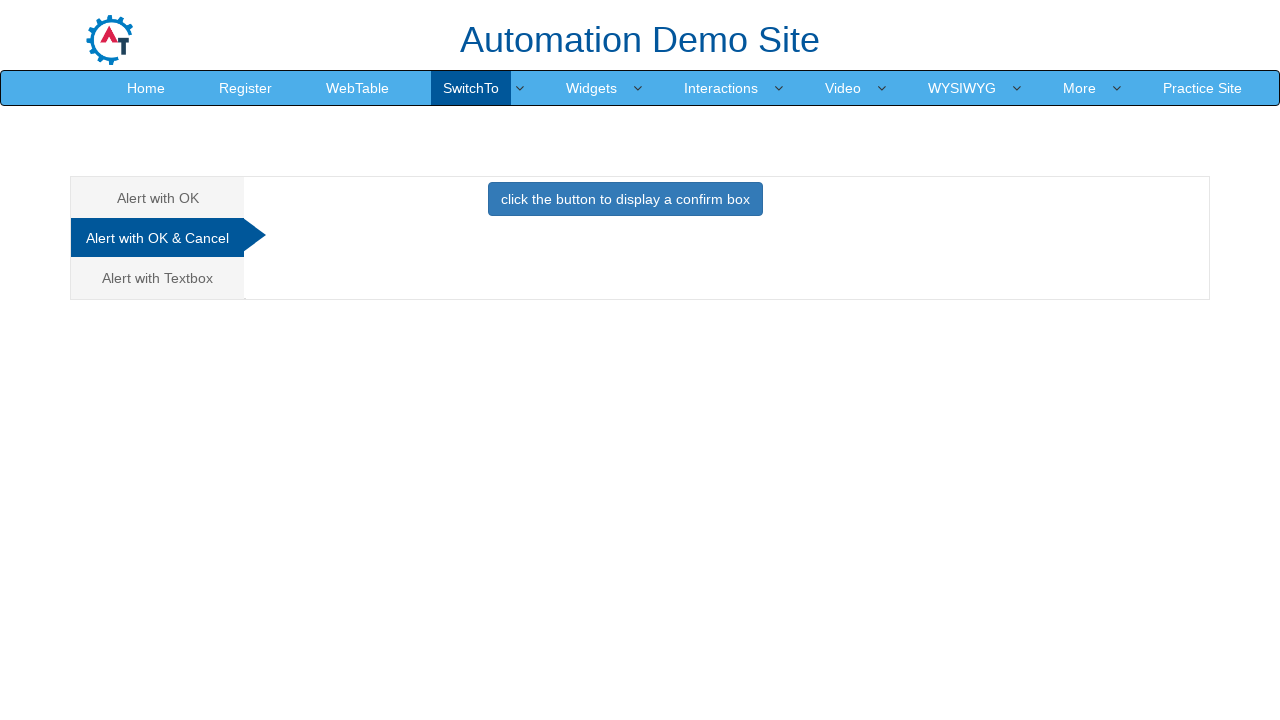

Clicked button to trigger first alert at (625, 199) on #CancelTab button
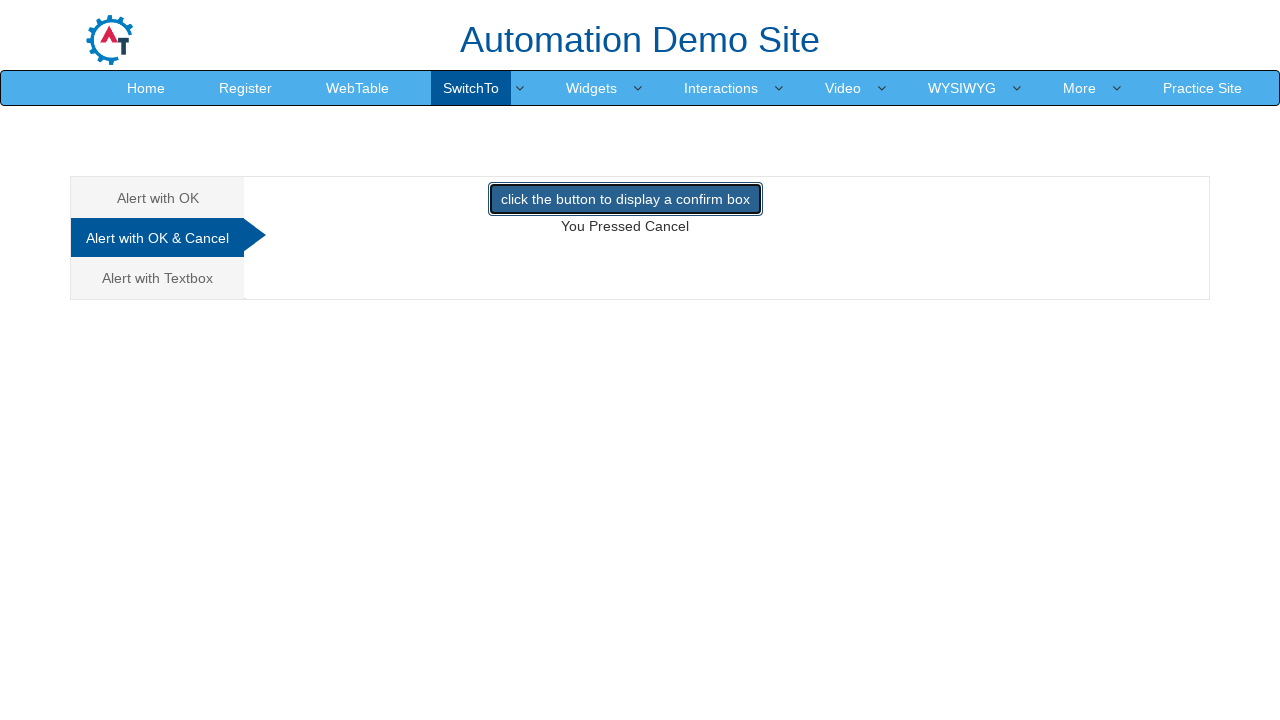

Set up dialog handler to accept alerts
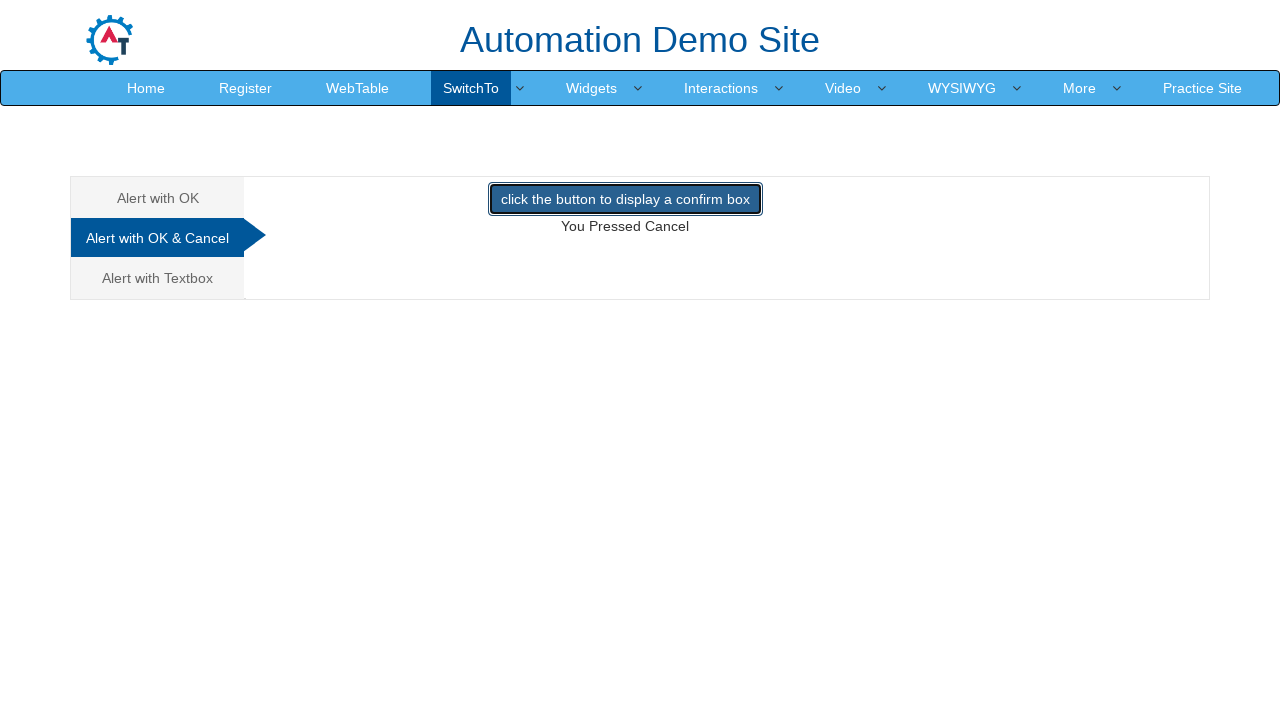

Clicked button to trigger alert and accepted it at (625, 199) on #CancelTab button
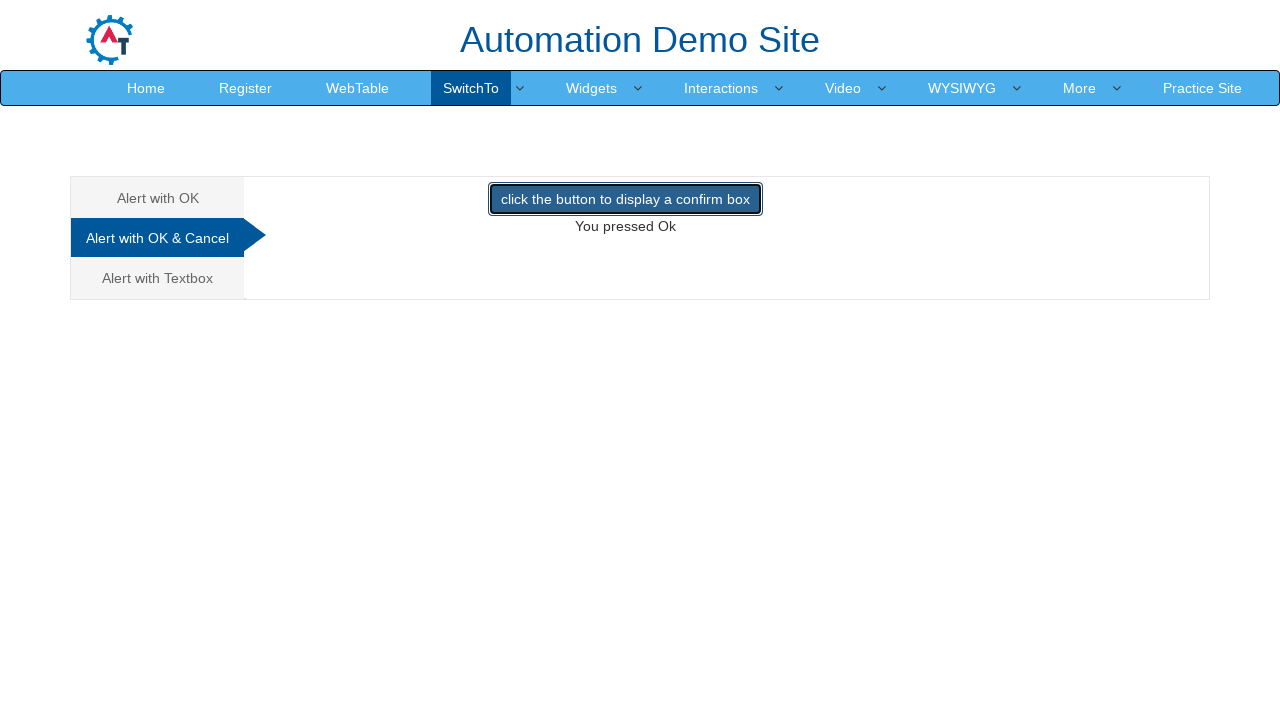

Result text appeared after accepting alert
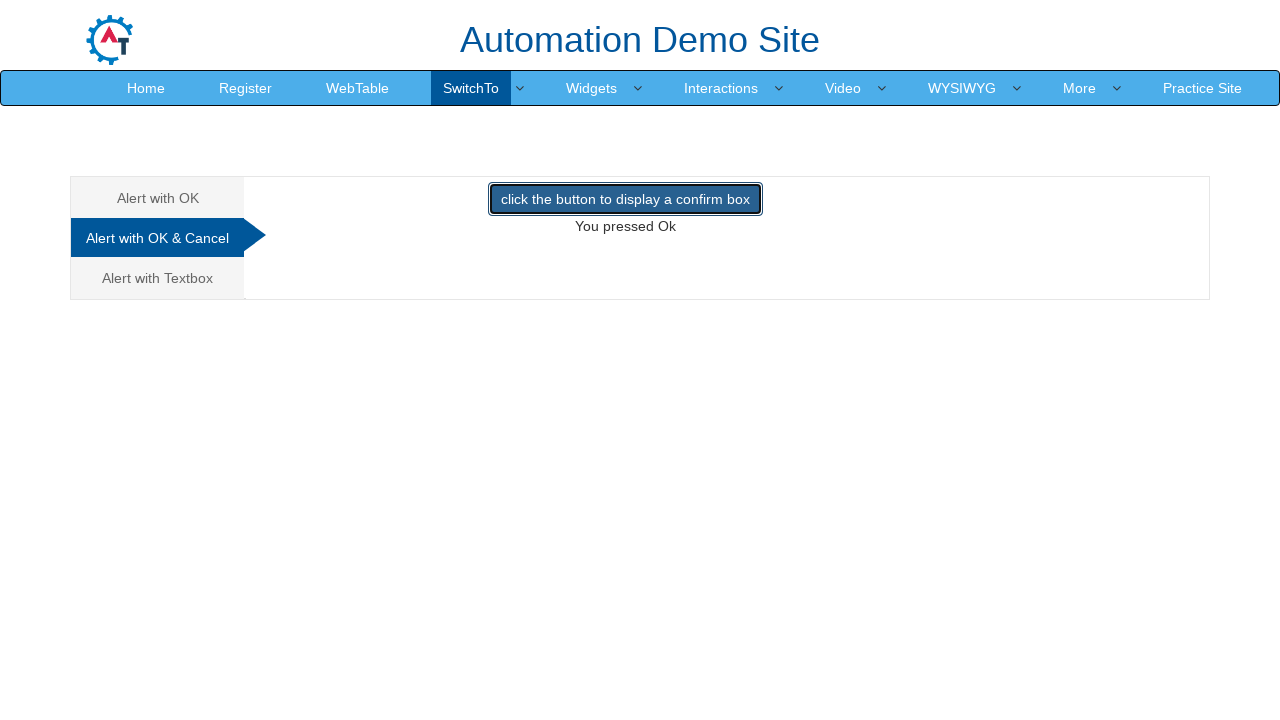

Clicked button to trigger second alert at (625, 199) on #CancelTab button
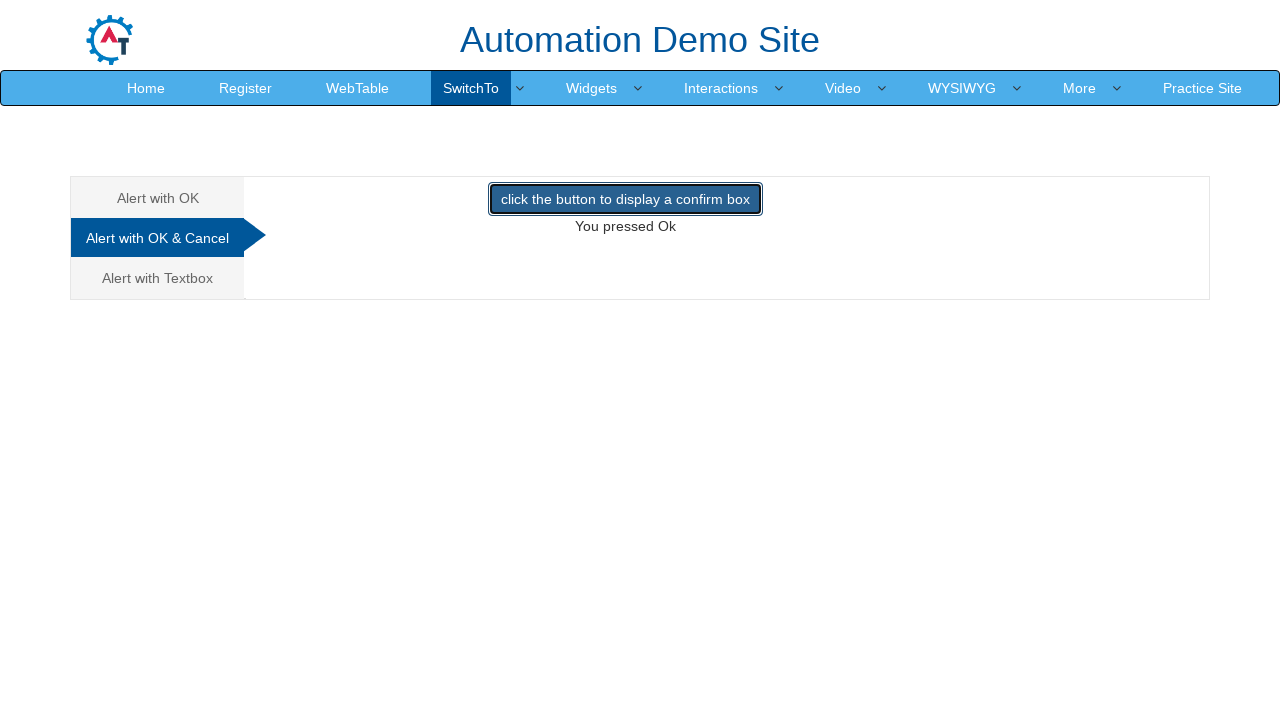

Set up dialog handler to dismiss alerts
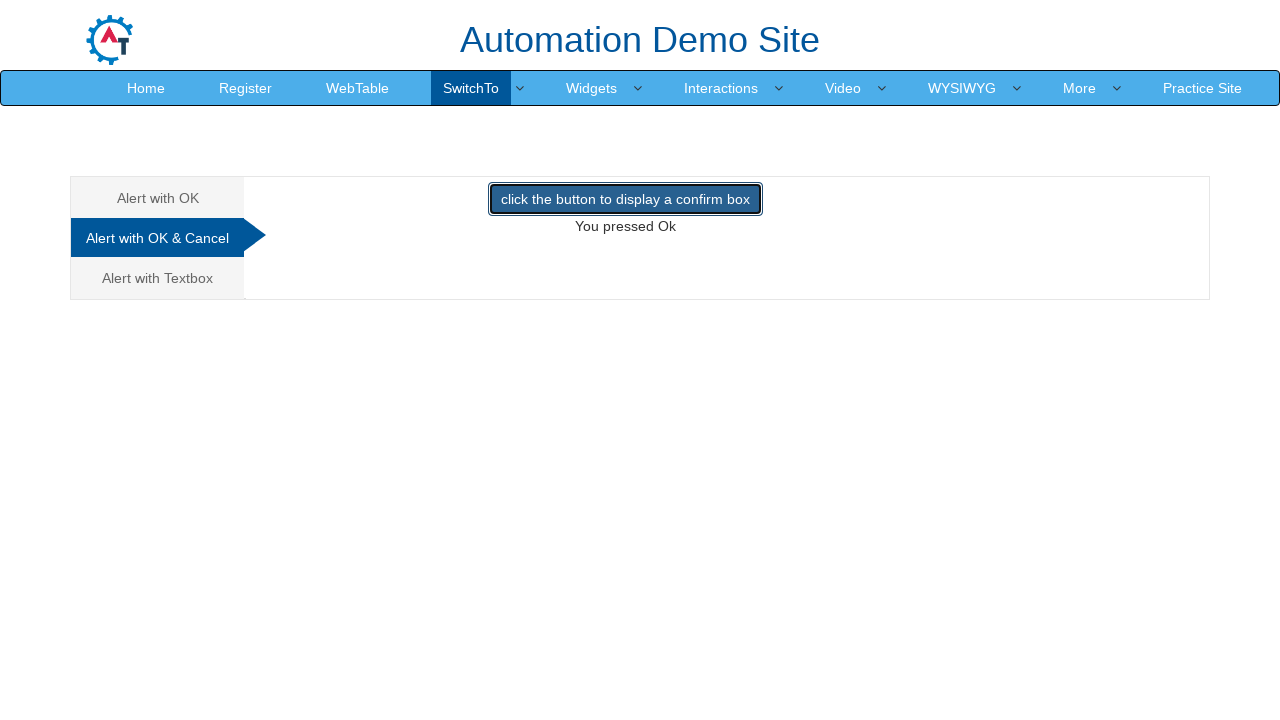

Result text updated after dismissing alert
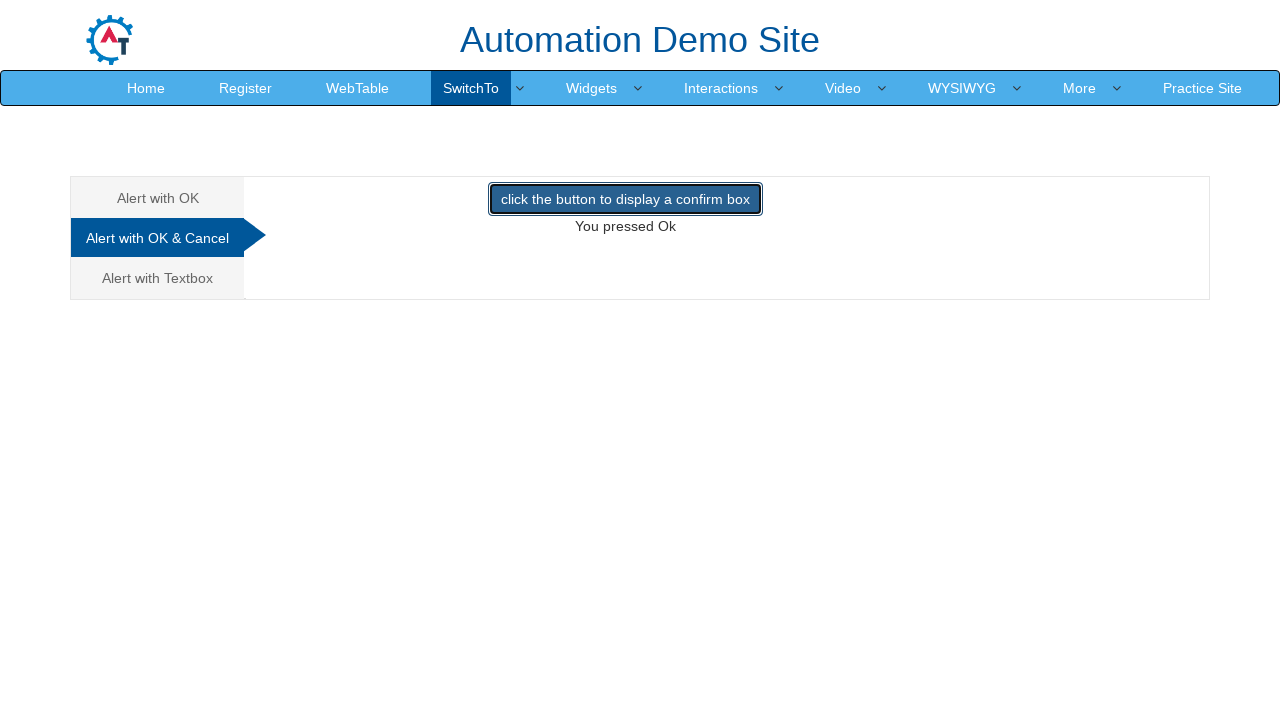

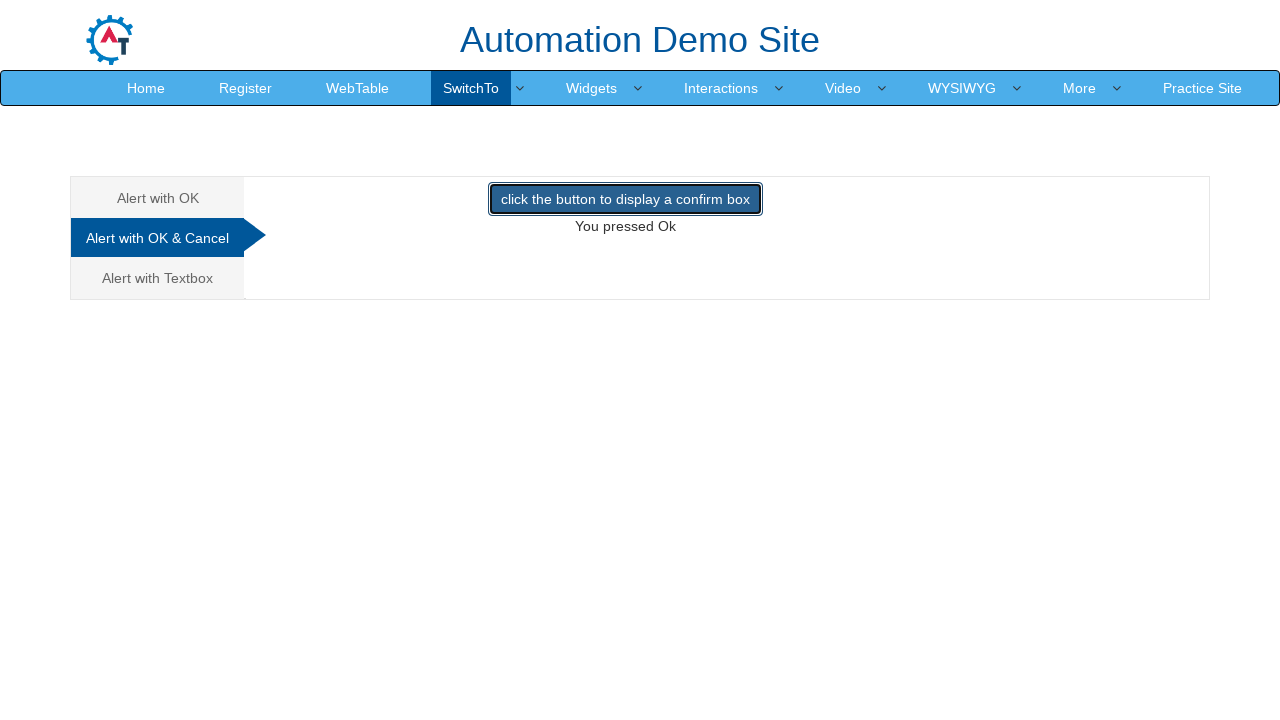